Tests order form with minimum card number length (15 digits) and current year by completing a full purchase flow.

Starting URL: https://demoblaze.com/

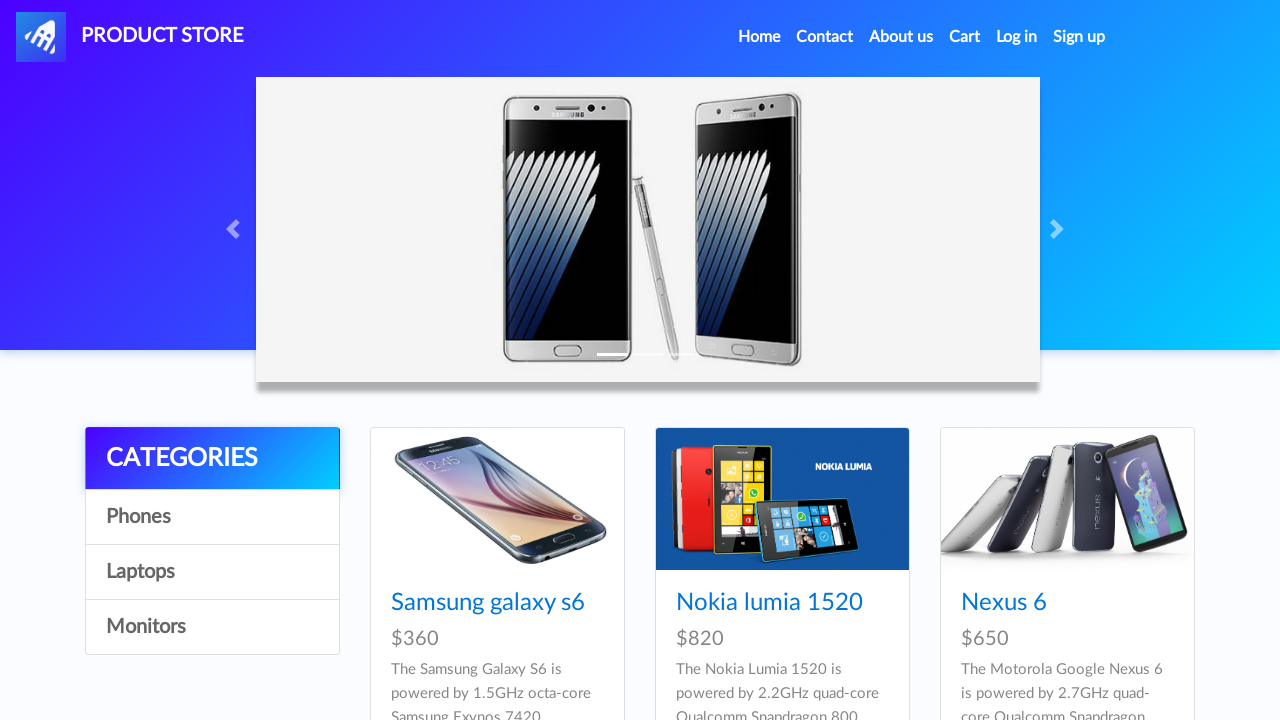

Clicked on product 4 image at (497, 361) on (//div[@class='card h-100']//img)[4]
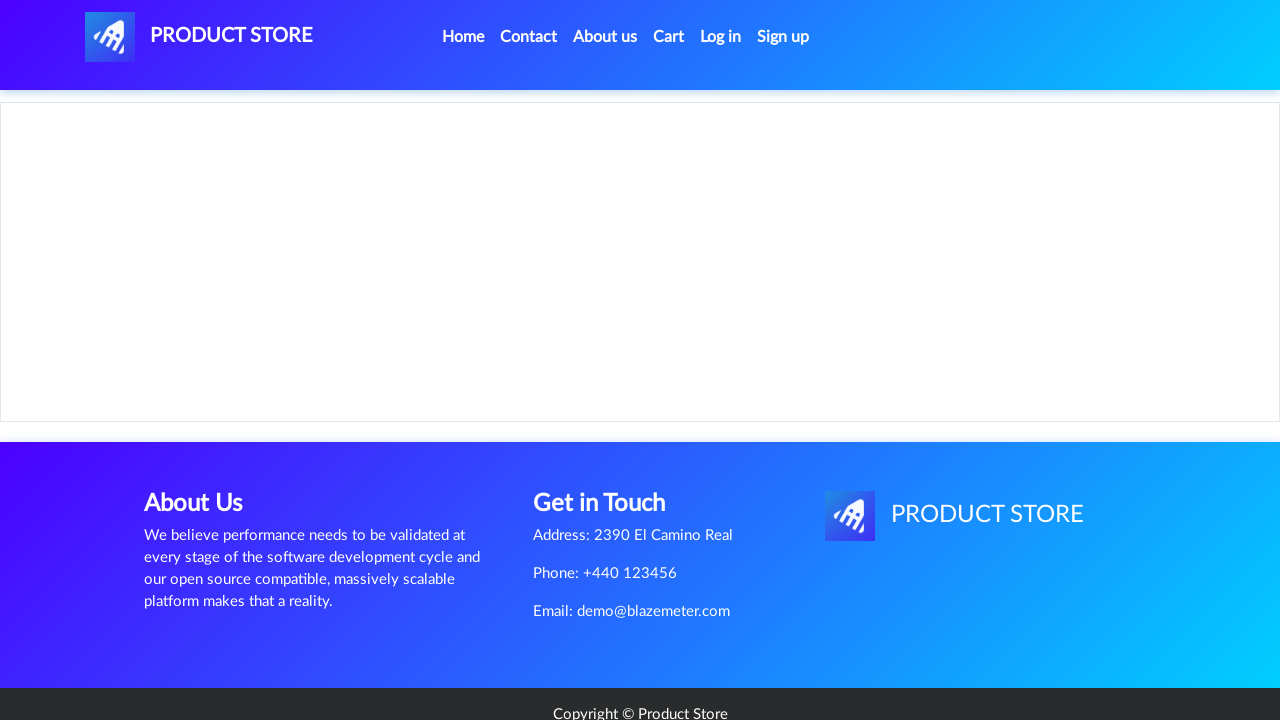

Clicked 'Add to cart' button at (610, 440) on text=Add to cart
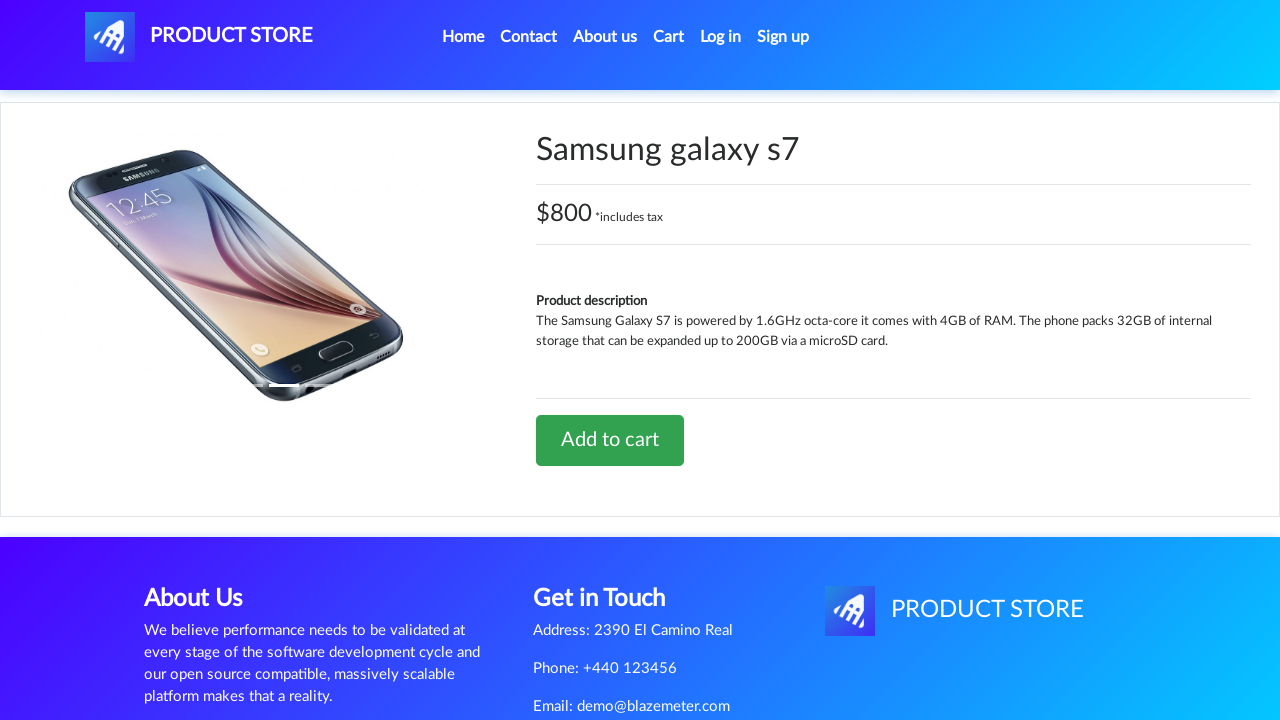

Navigated to Cart at (669, 37) on internal:role=link[name="Cart"i] >> nth=0
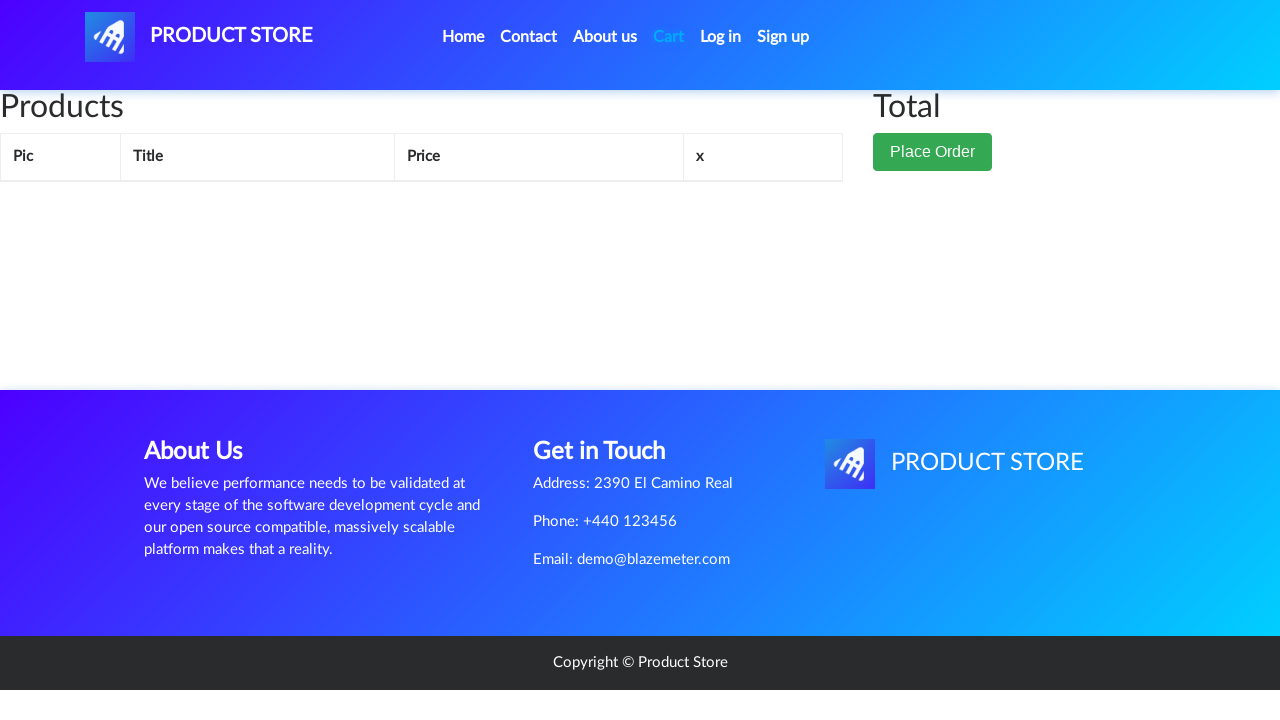

Clicked 'Place Order' button at (933, 191) on internal:role=button[name="Place Order"i]
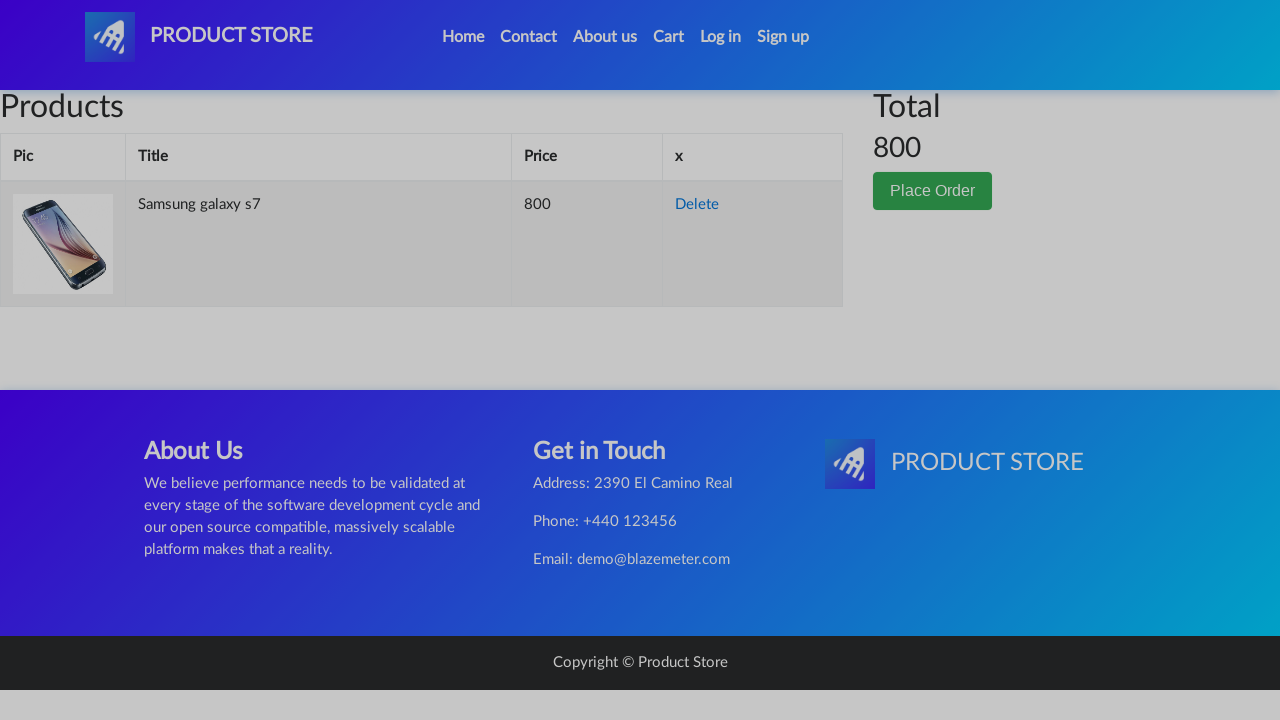

Filled name field with 'John Doe' on #name
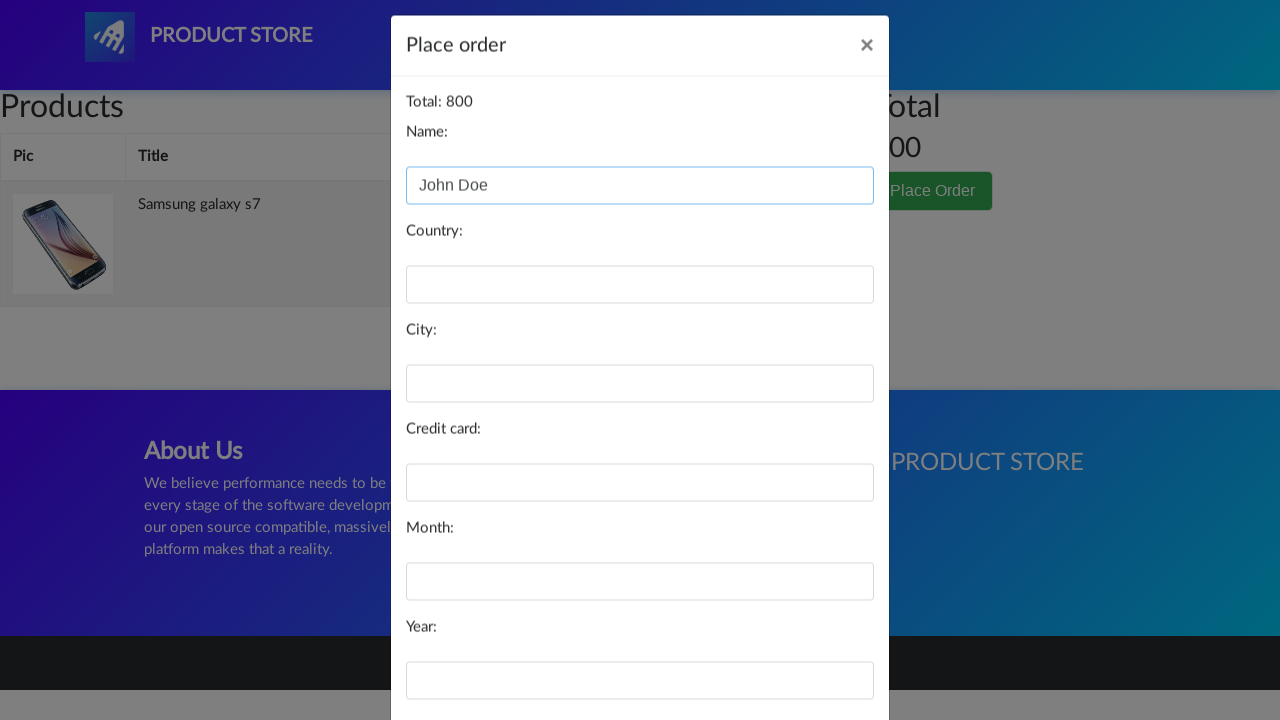

Filled country field with 'Chines' on #country
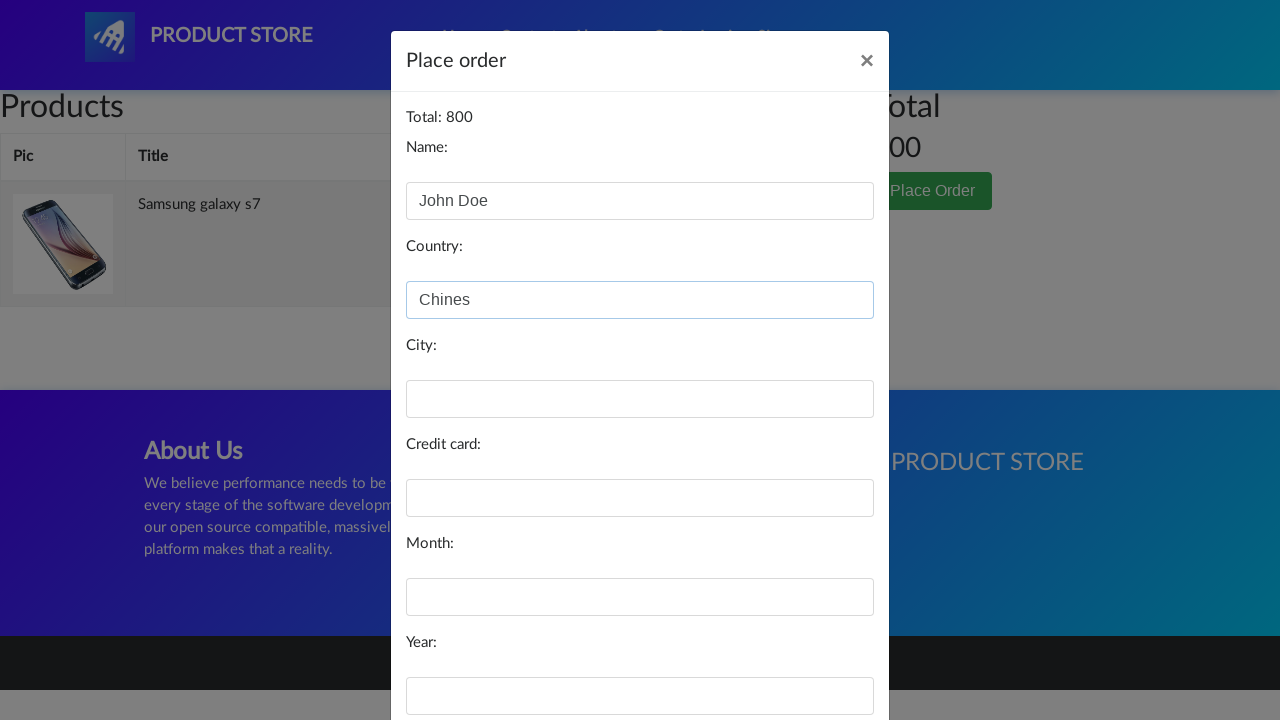

Filled city field with 'Beijing' on #city
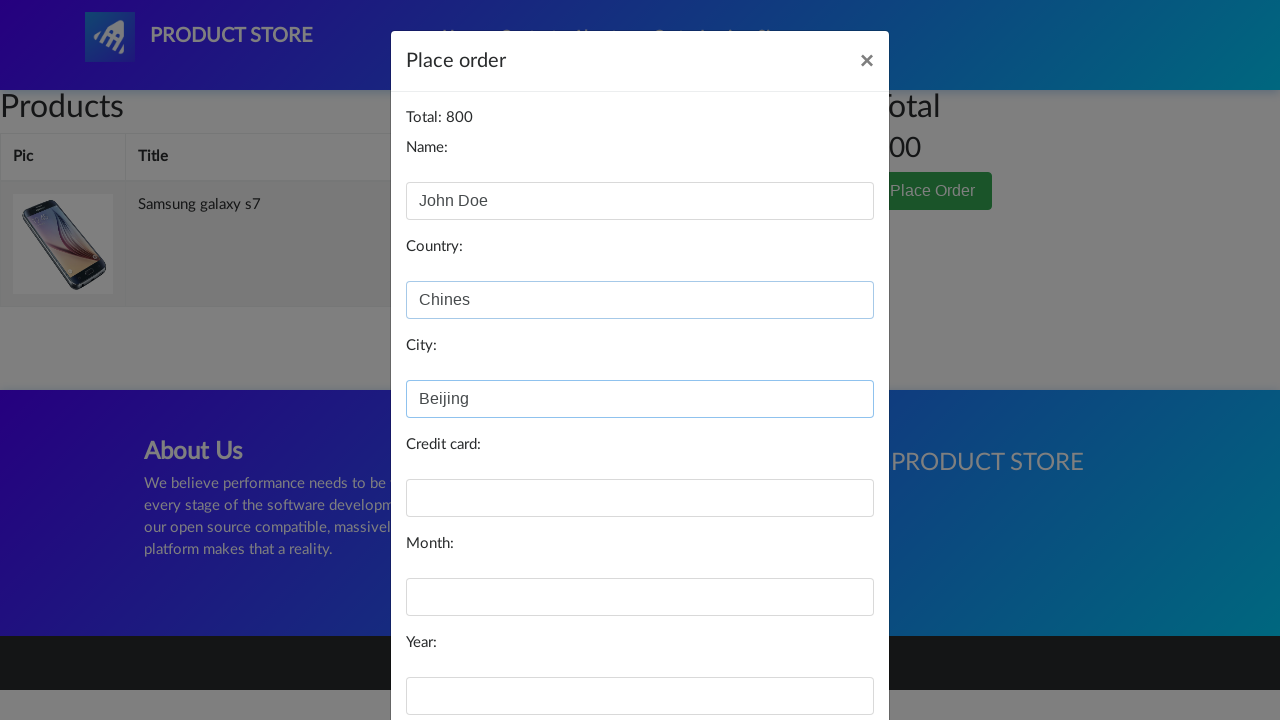

Filled card field with 15-digit card number '378282246310005' on #card
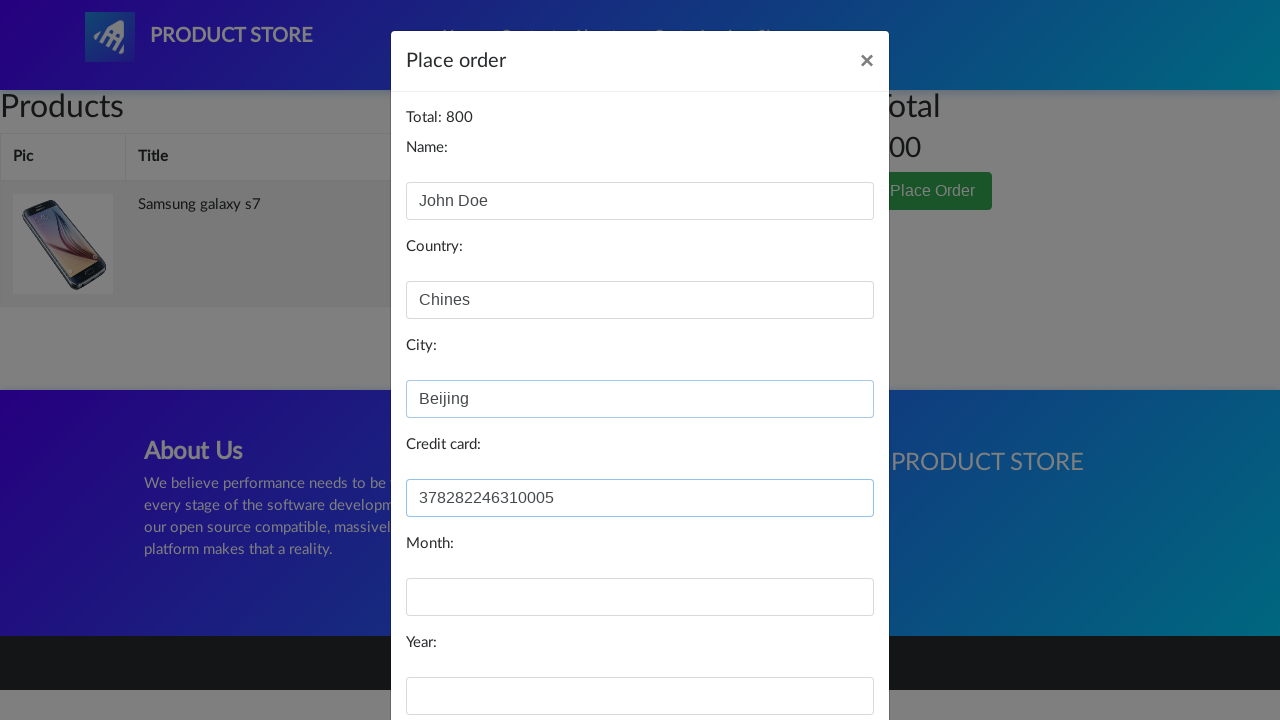

Filled month field with '06' on #month
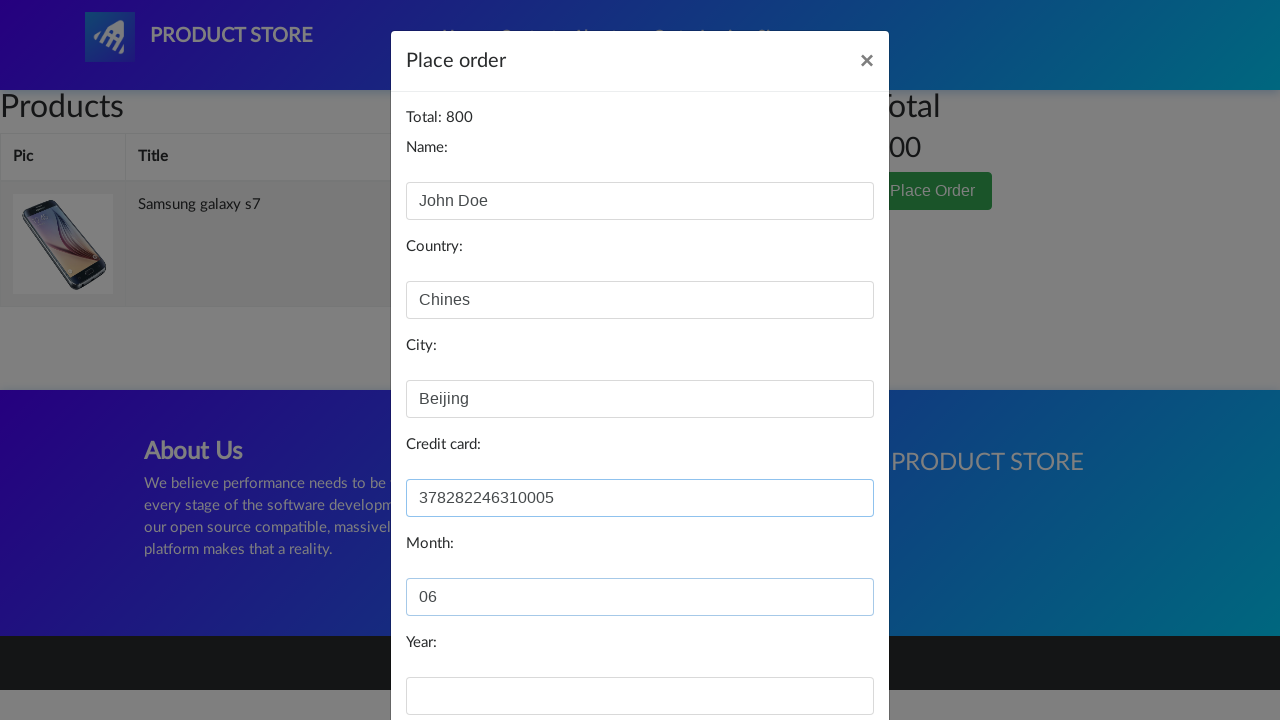

Filled year field with current year '2025' on #year
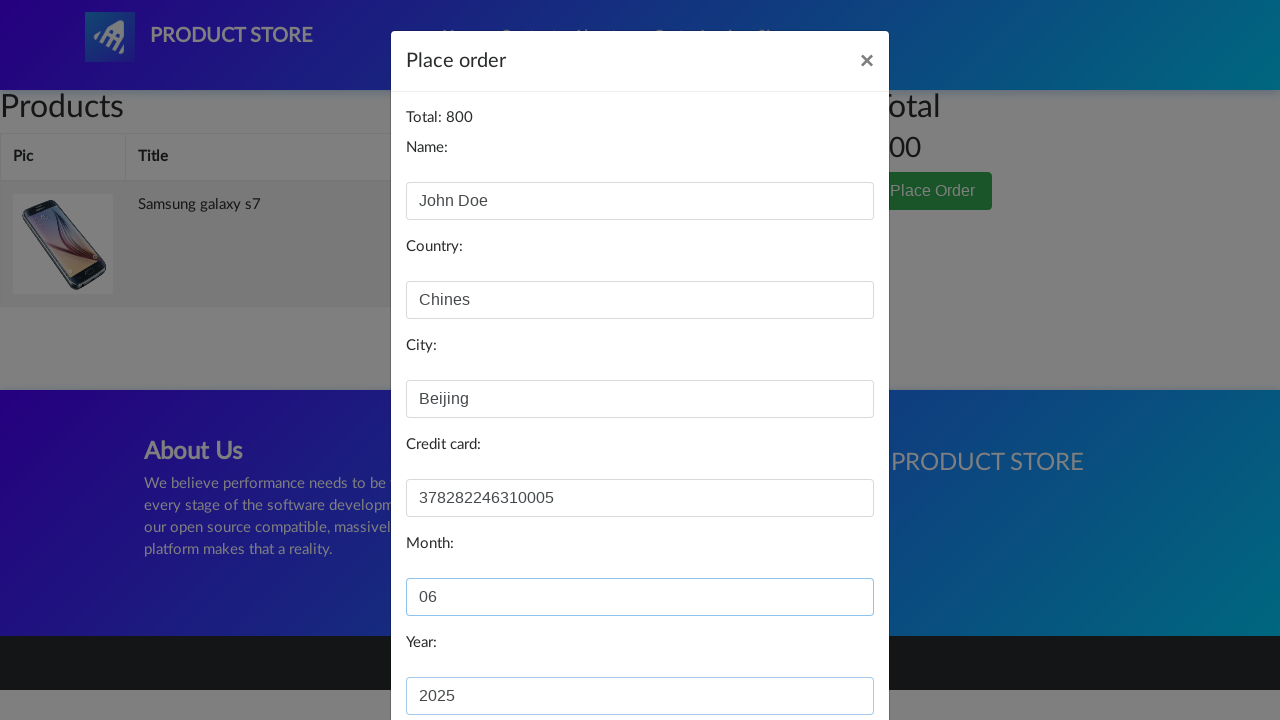

Clicked 'Purchase' button to complete order at (823, 655) on internal:role=button[name="Purchase"i]
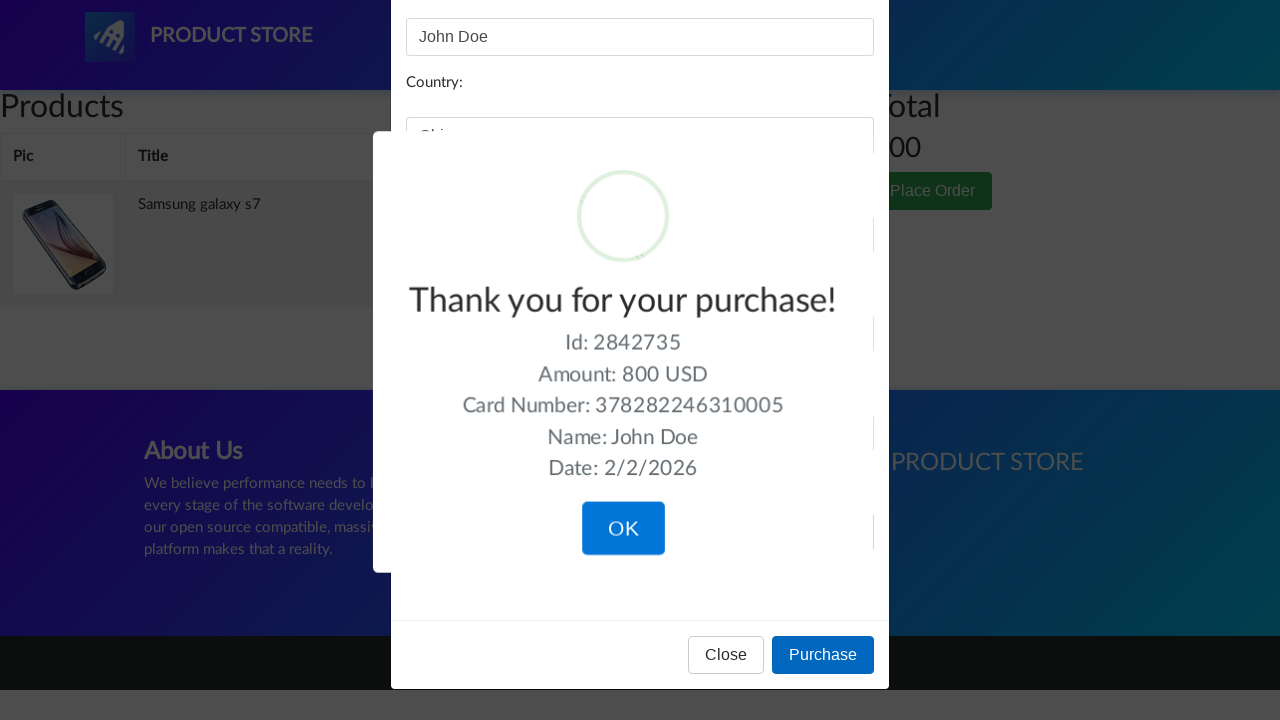

Purchase confirmation message appeared - 'Thank you for your purchase!'
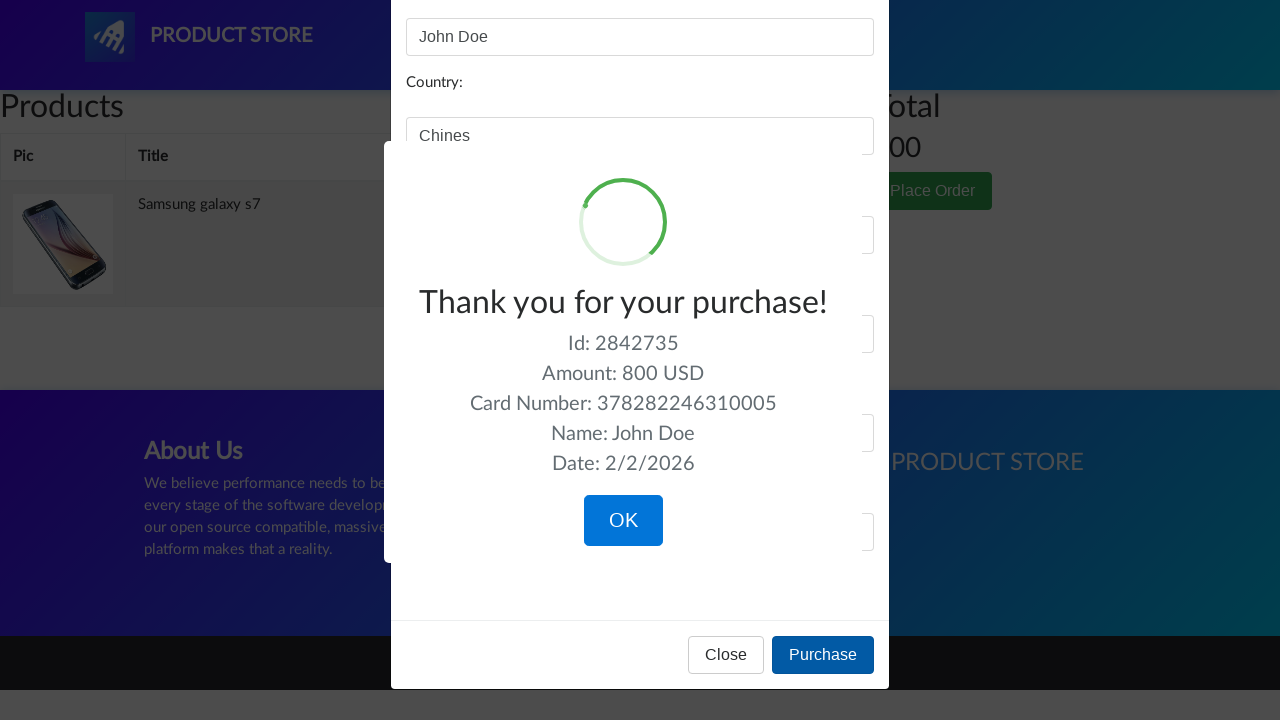

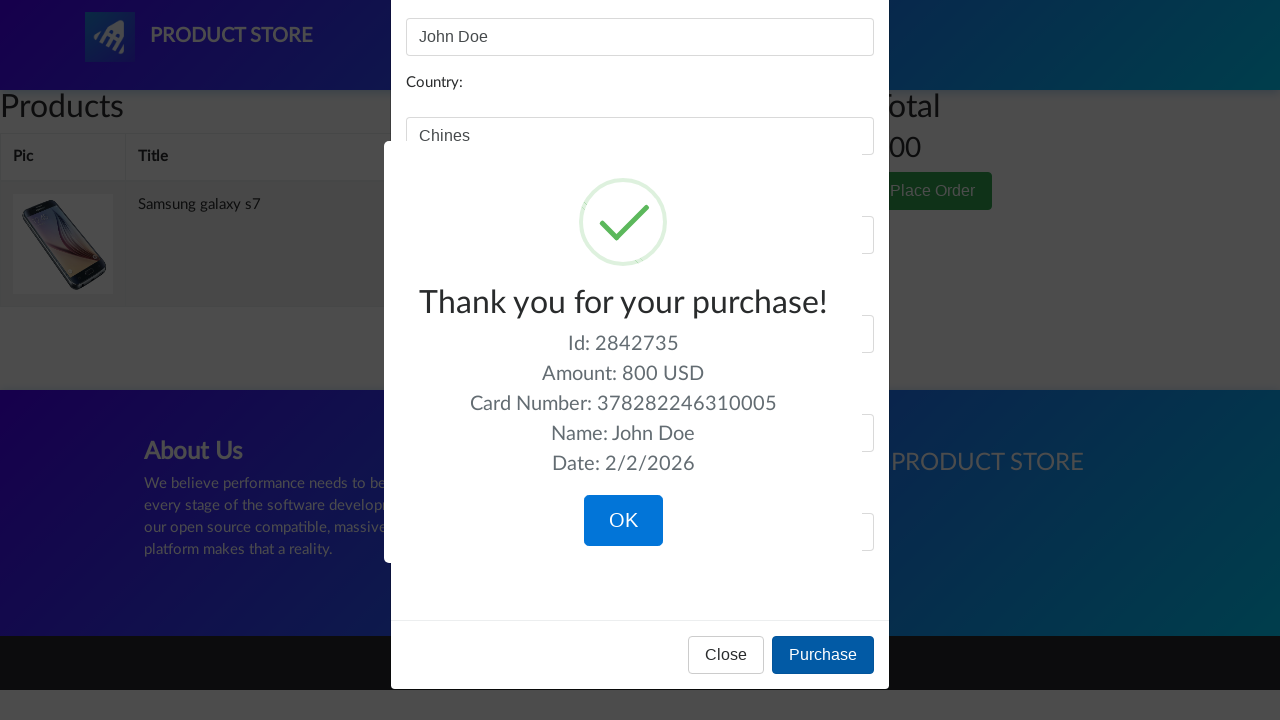